Navigates to an Angular demo application and clicks on the library button to test navigation

Starting URL: https://rahulshettyacademy.com/angularAppdemo/

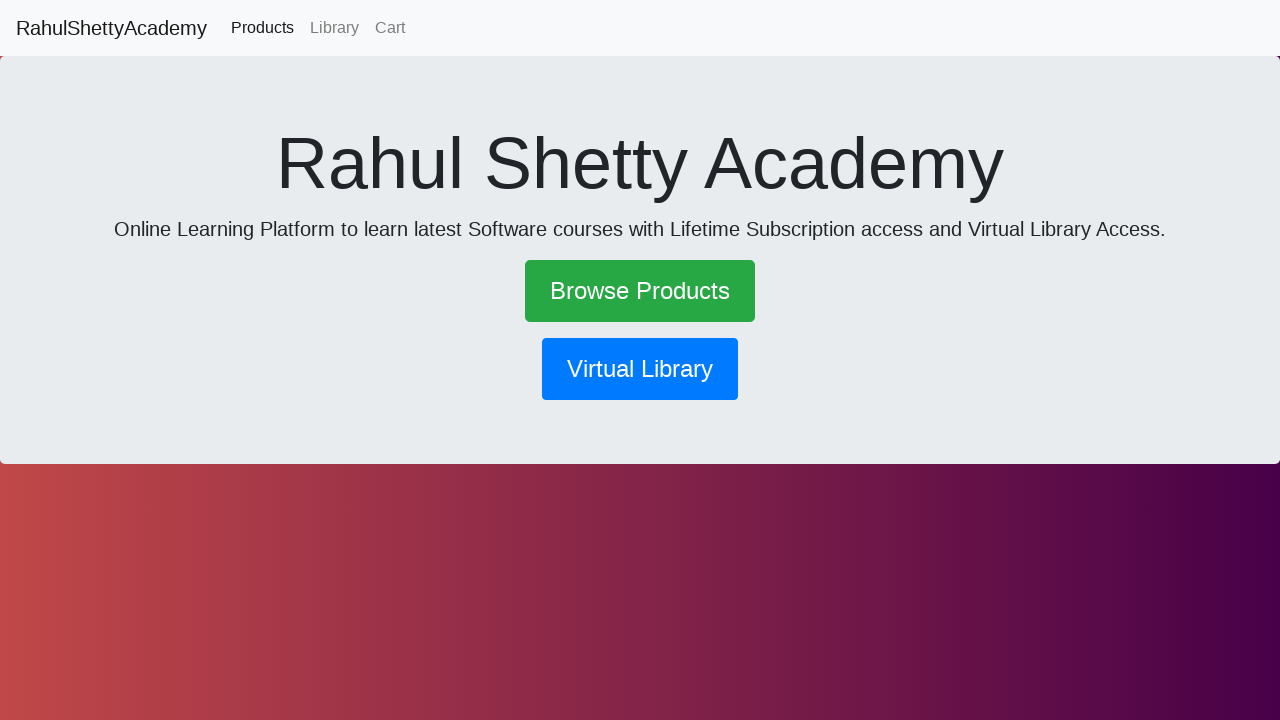

Navigated to Angular demo application at https://rahulshettyacademy.com/angularAppdemo/
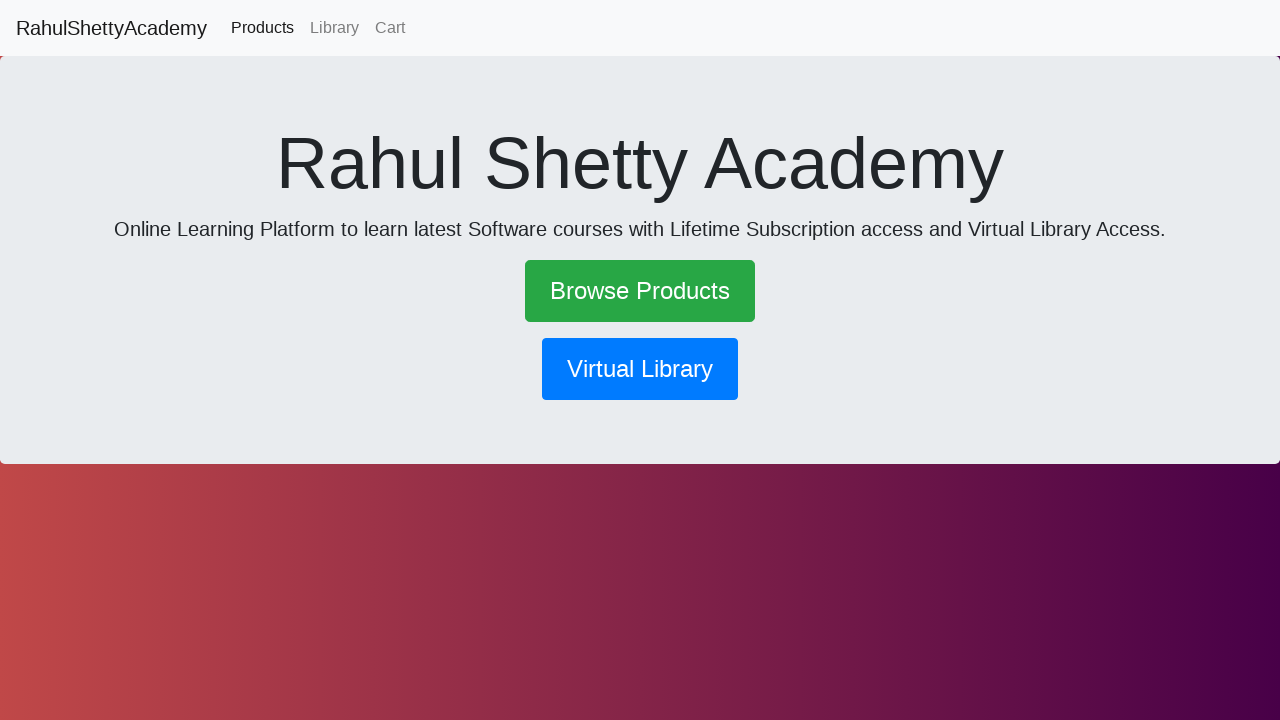

Clicked on the library navigation button at (640, 369) on button[routerlink*='library']
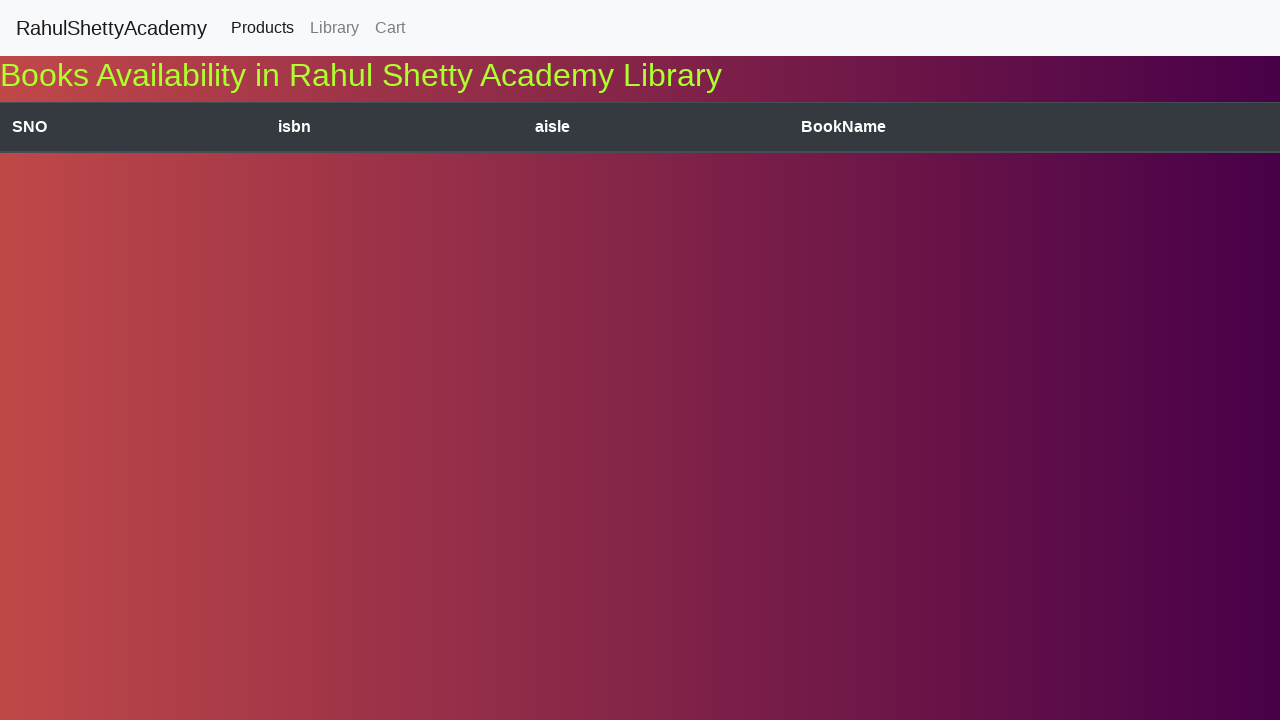

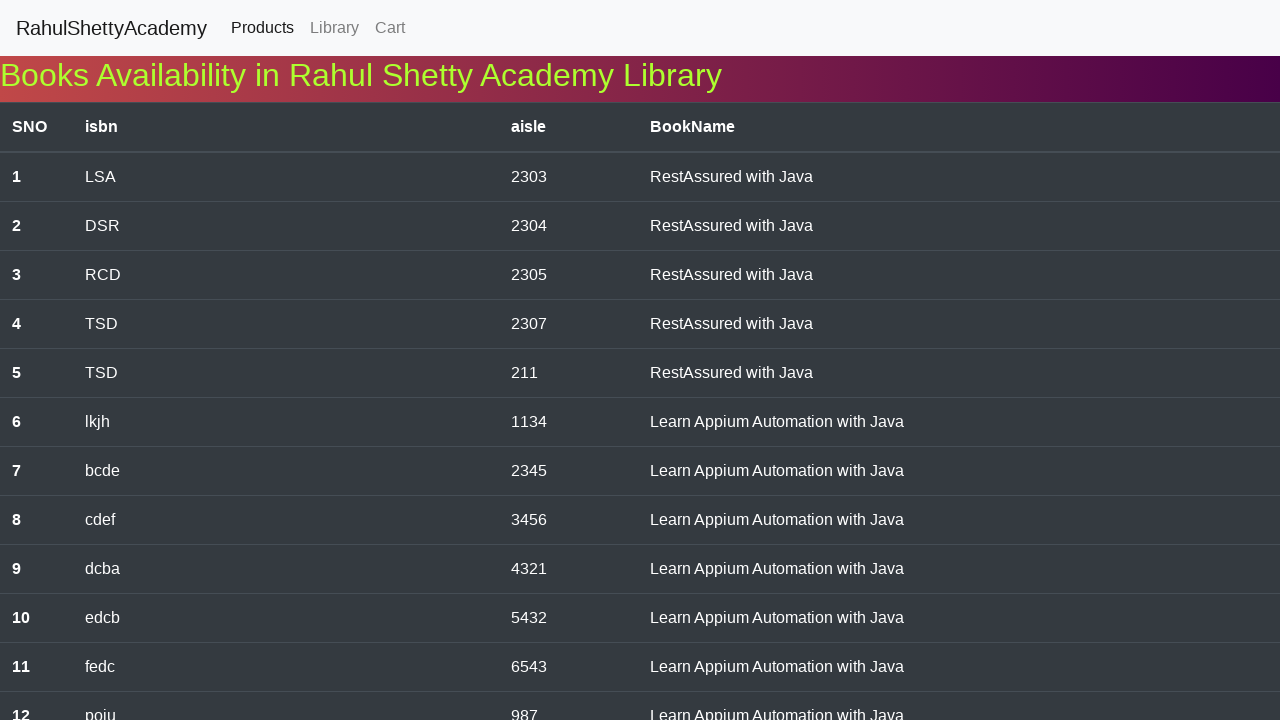